Navigates to DuckDuckGo and verifies the logo is displayed

Starting URL: https://duckduckgo.com/

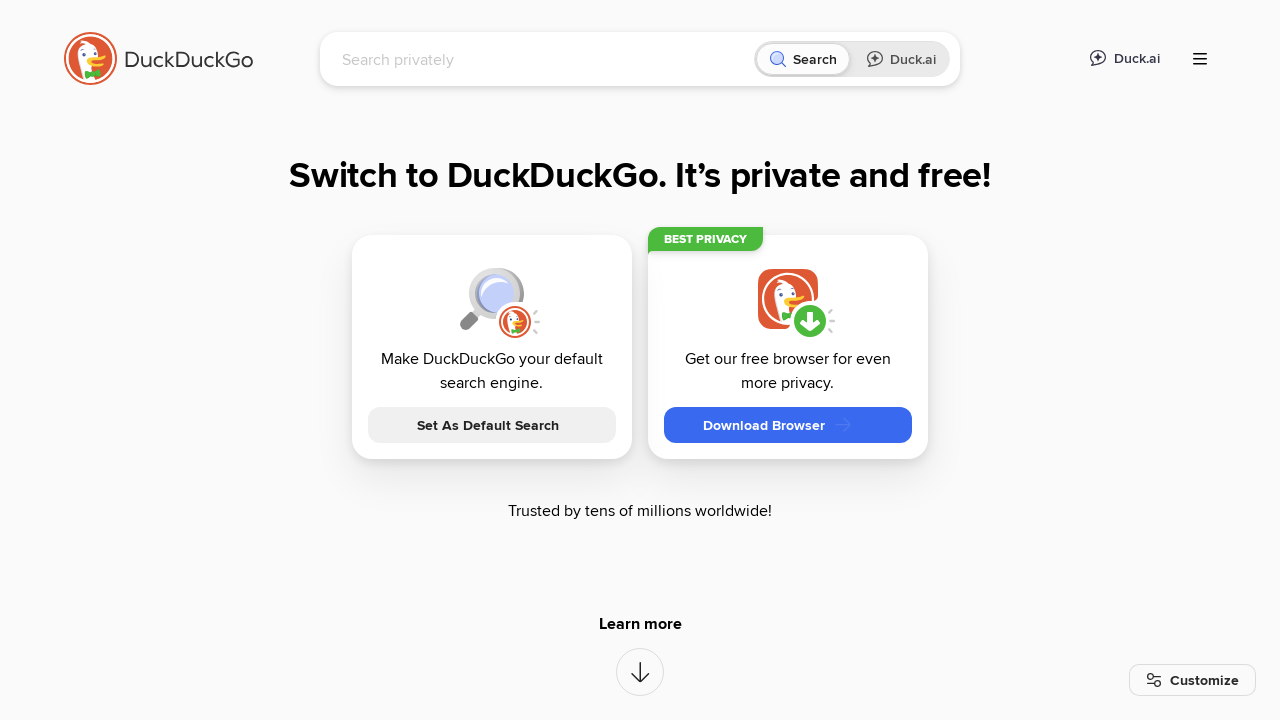

Navigated to DuckDuckGo homepage
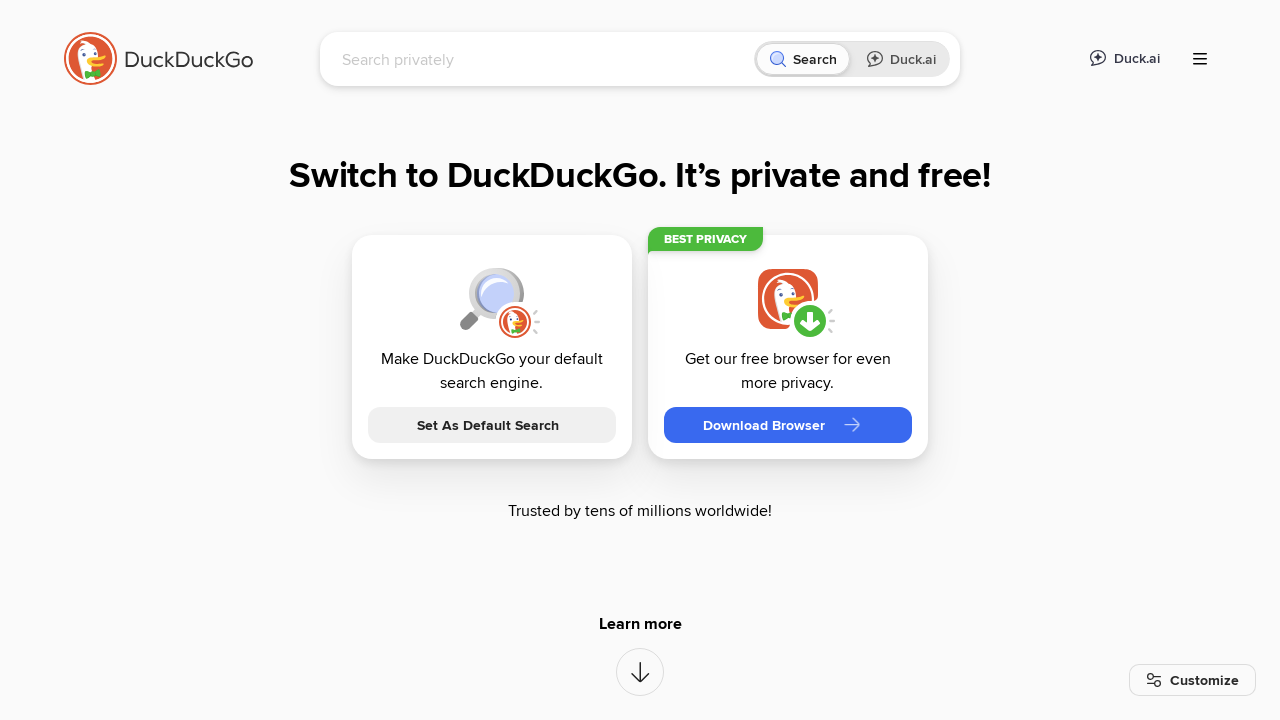

Located DuckDuckGo logo element
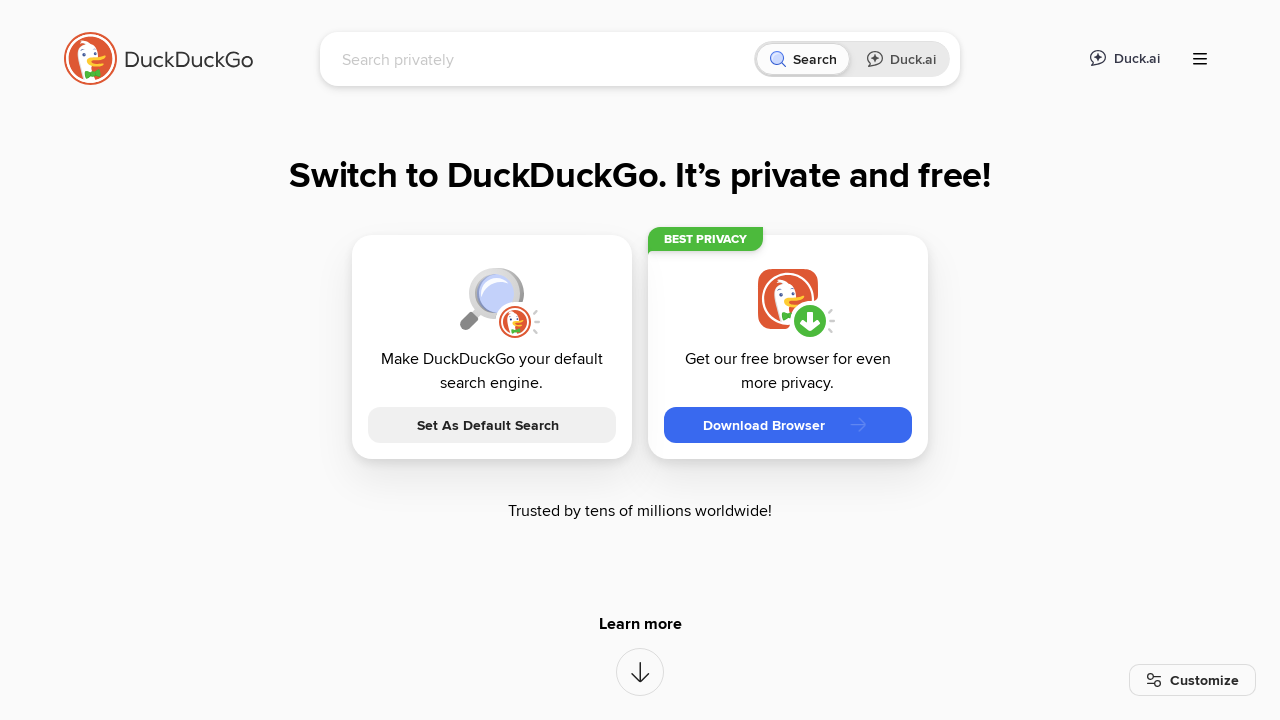

Verified that DuckDuckGo logo is displayed
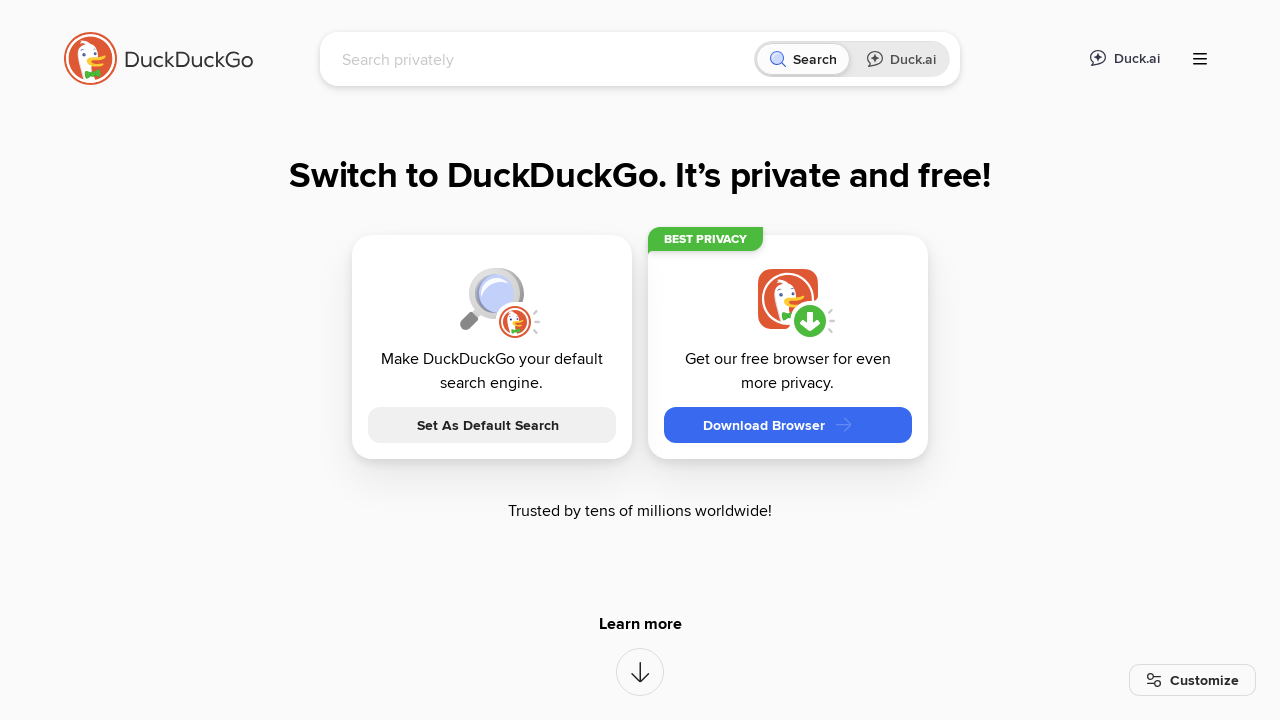

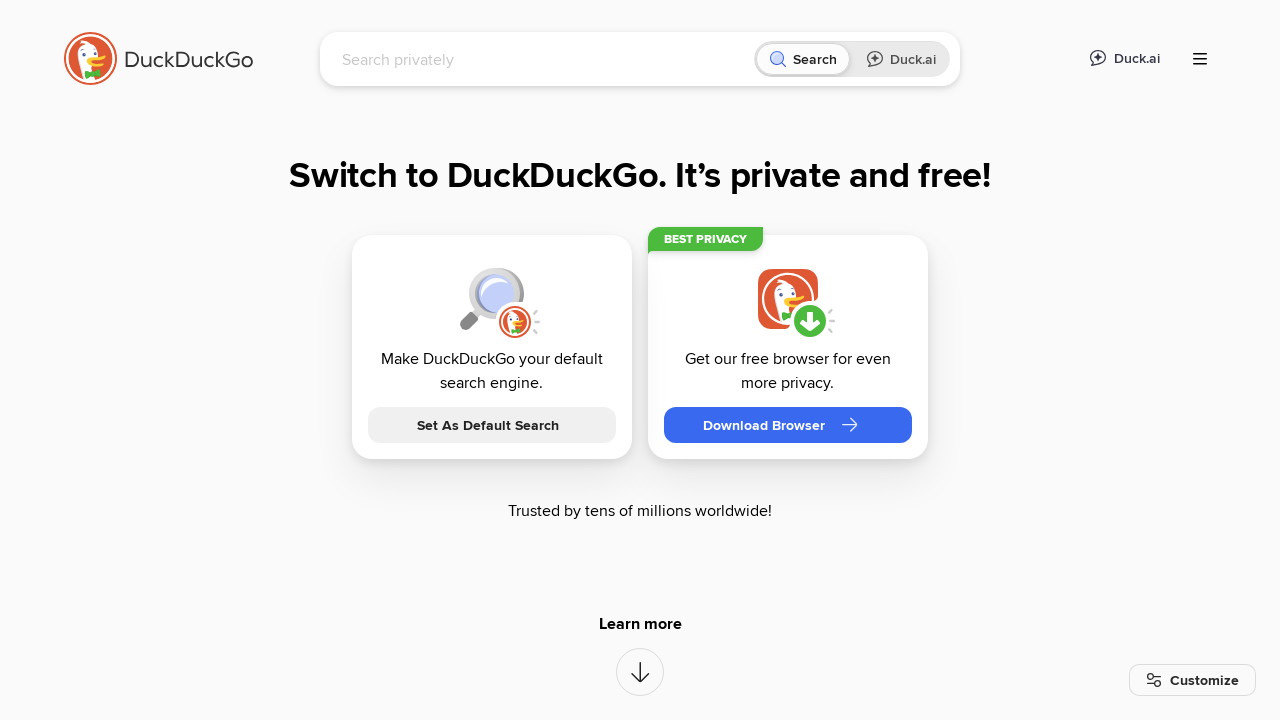